Tests calendar/date picker functionality by clicking on a date input field, selecting a specific month and year from dropdowns, and clicking on a specific day to complete the date selection.

Starting URL: https://www.hyrtutorials.com/p/calendar-practice.html

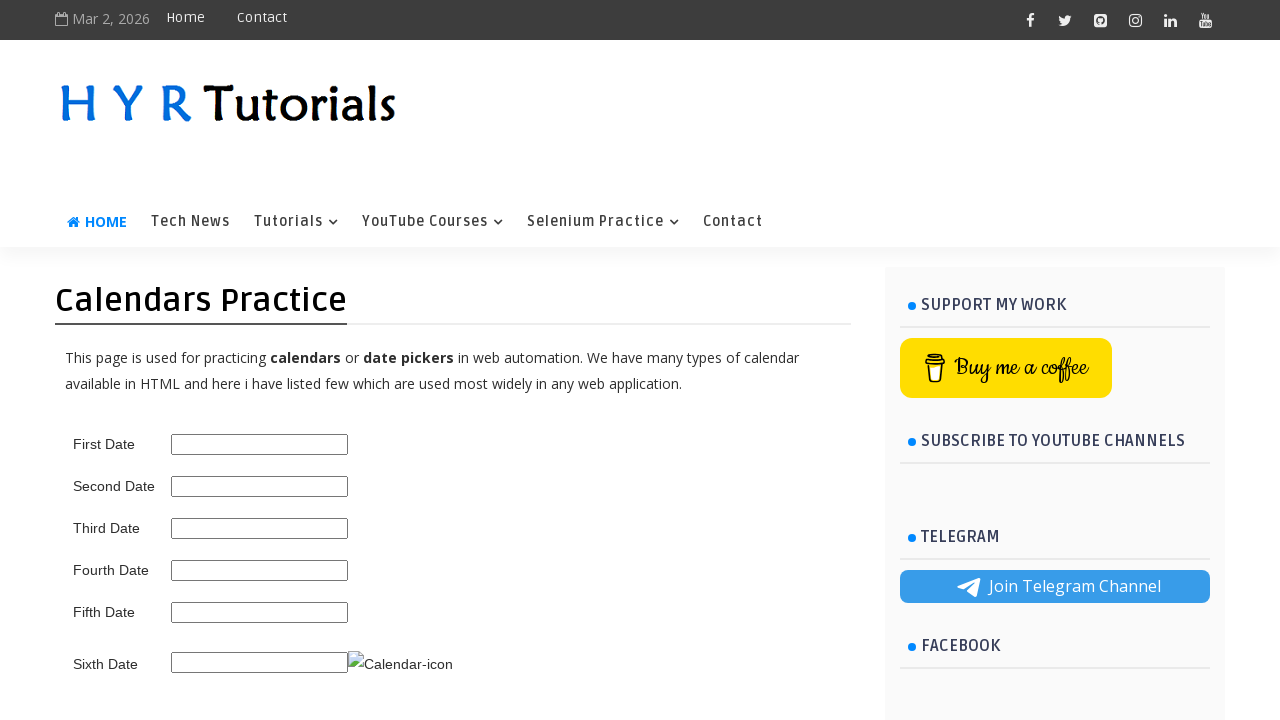

Clicked on date picker input to open calendar at (260, 528) on #third_date_picker
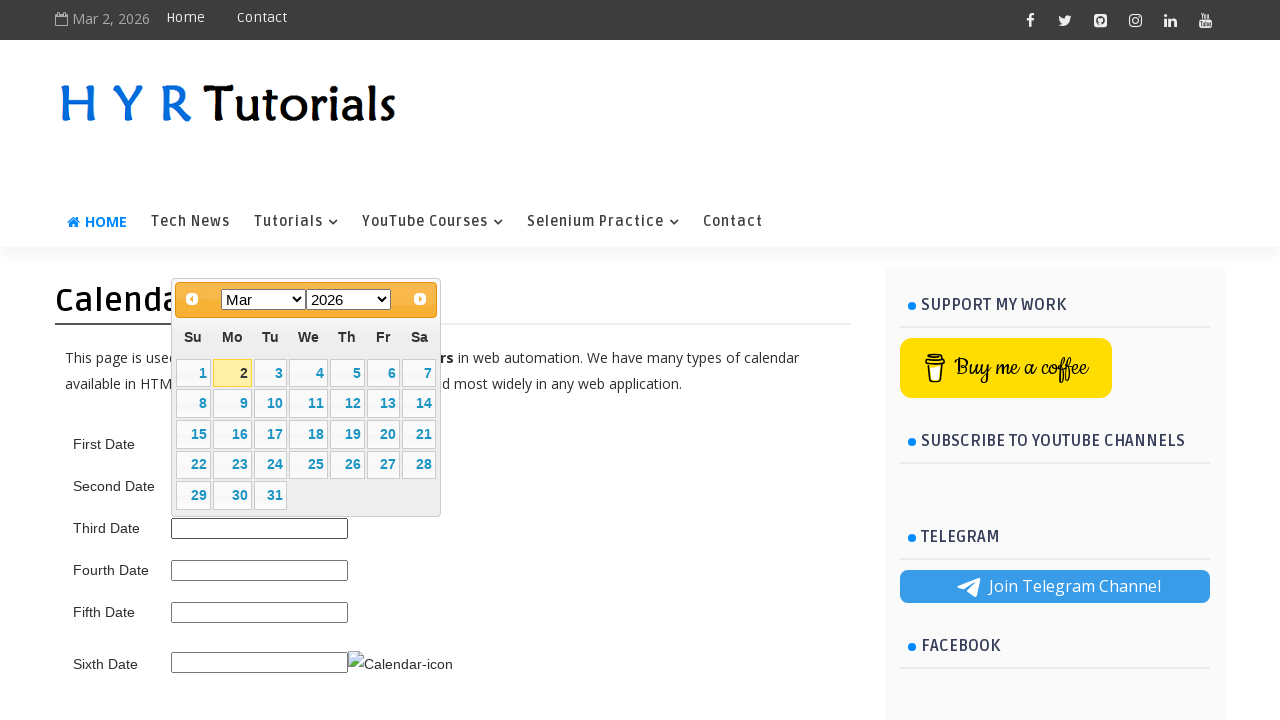

Calendar datepicker became visible
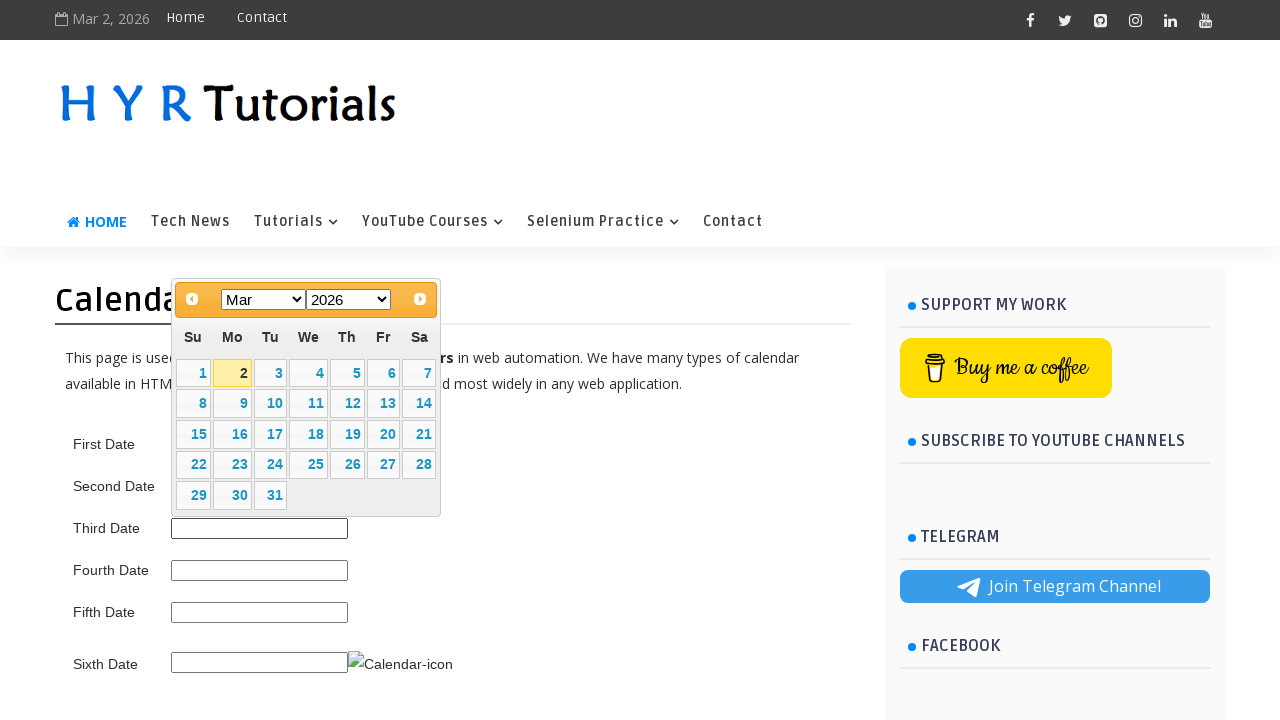

Selected month 'Mar' from dropdown on .ui-datepicker-month
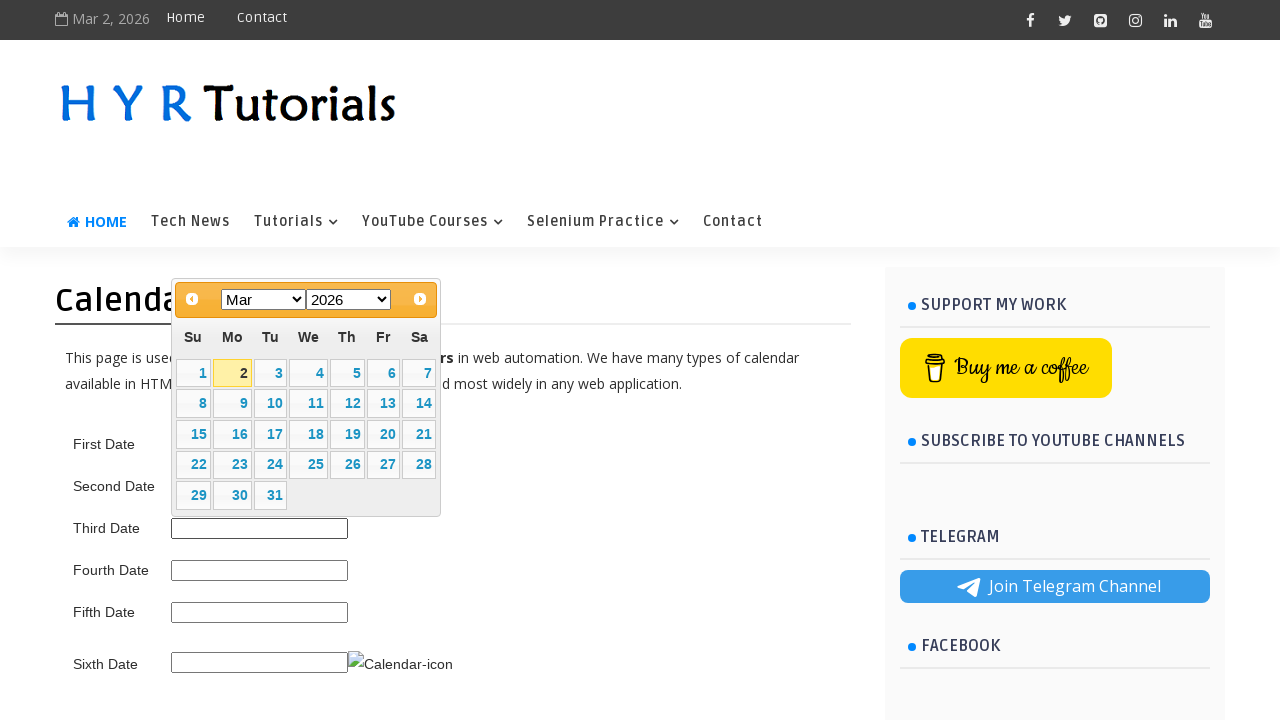

Selected year '2027' from dropdown on .ui-datepicker-year
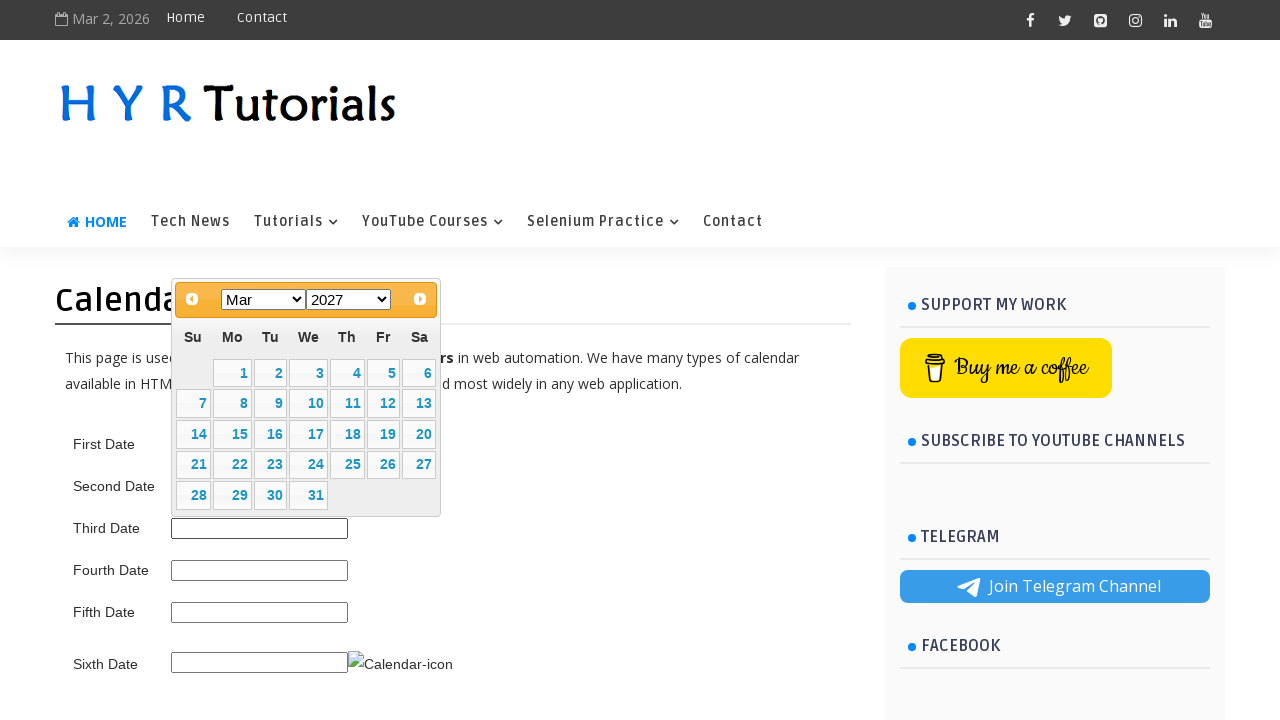

Clicked on day '15' to complete date selection at (232, 434) on //td[@data-handler='selectDay']/a[text()='15']
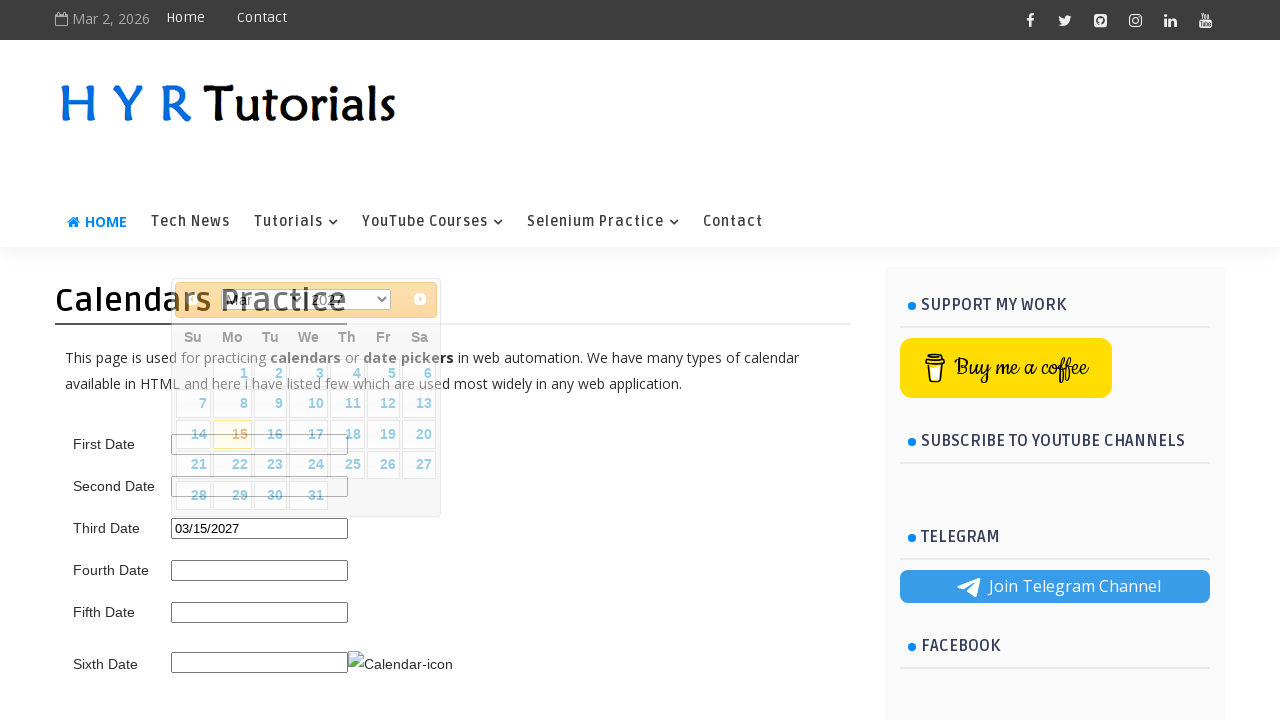

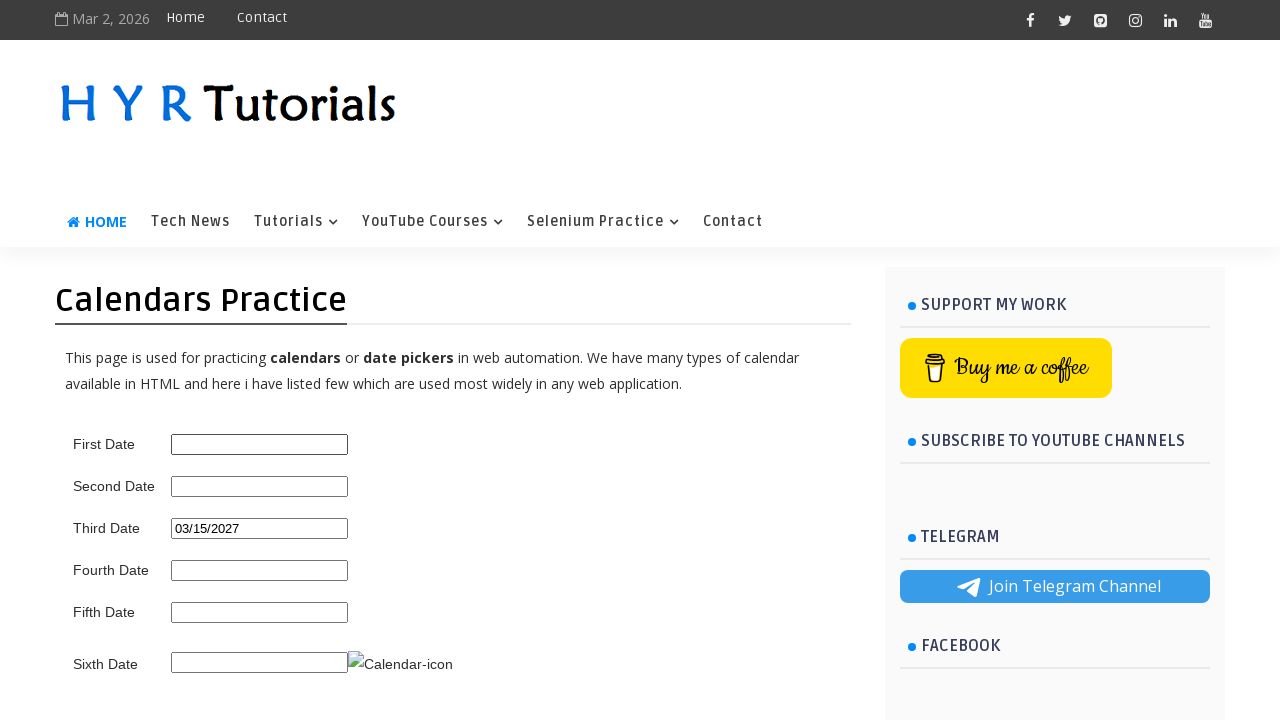